Tests a form that calculates the sum of two displayed numbers and selects the result from a dropdown menu before submitting

Starting URL: https://suninjuly.github.io/selects1.html

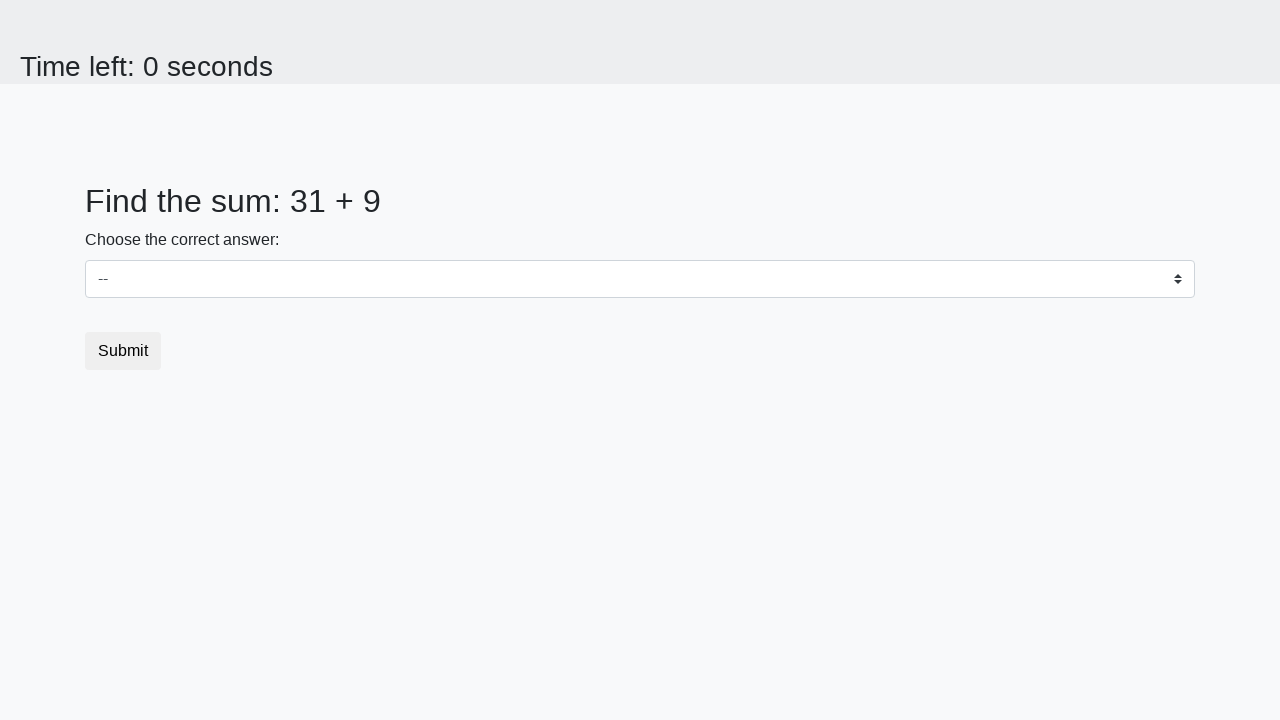

Located the first number element (#num1)
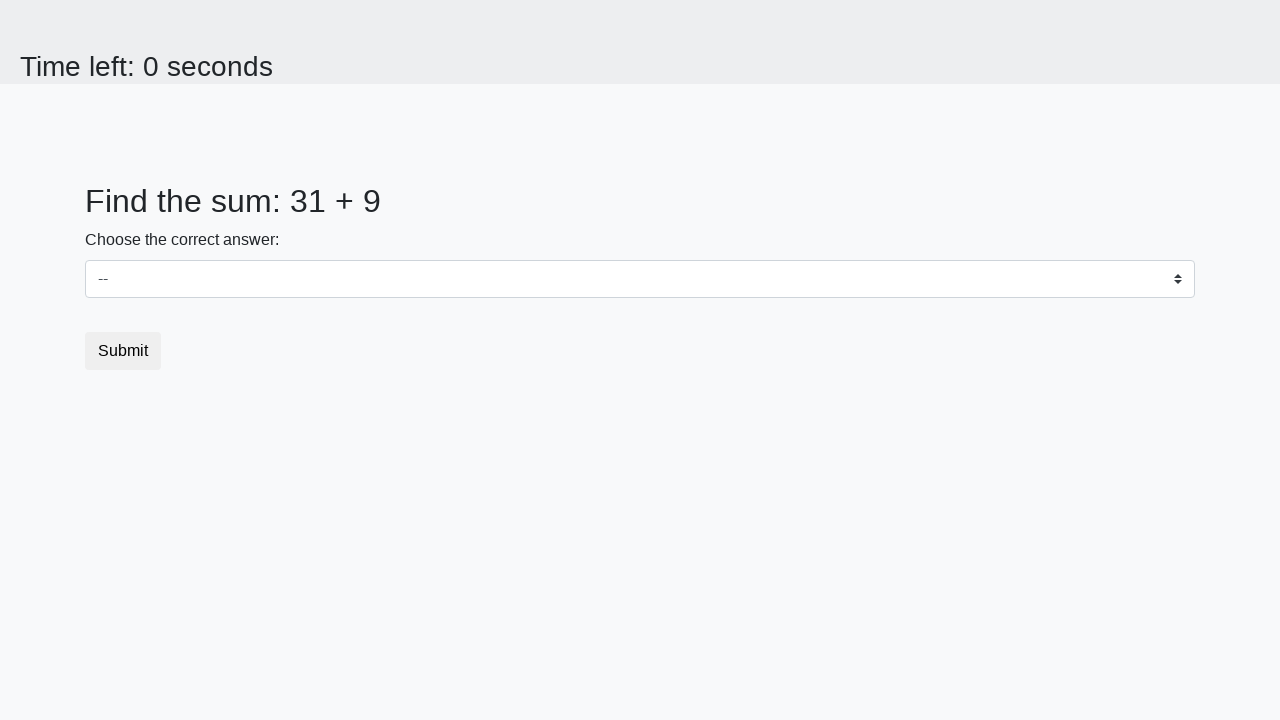

Retrieved first number: 31
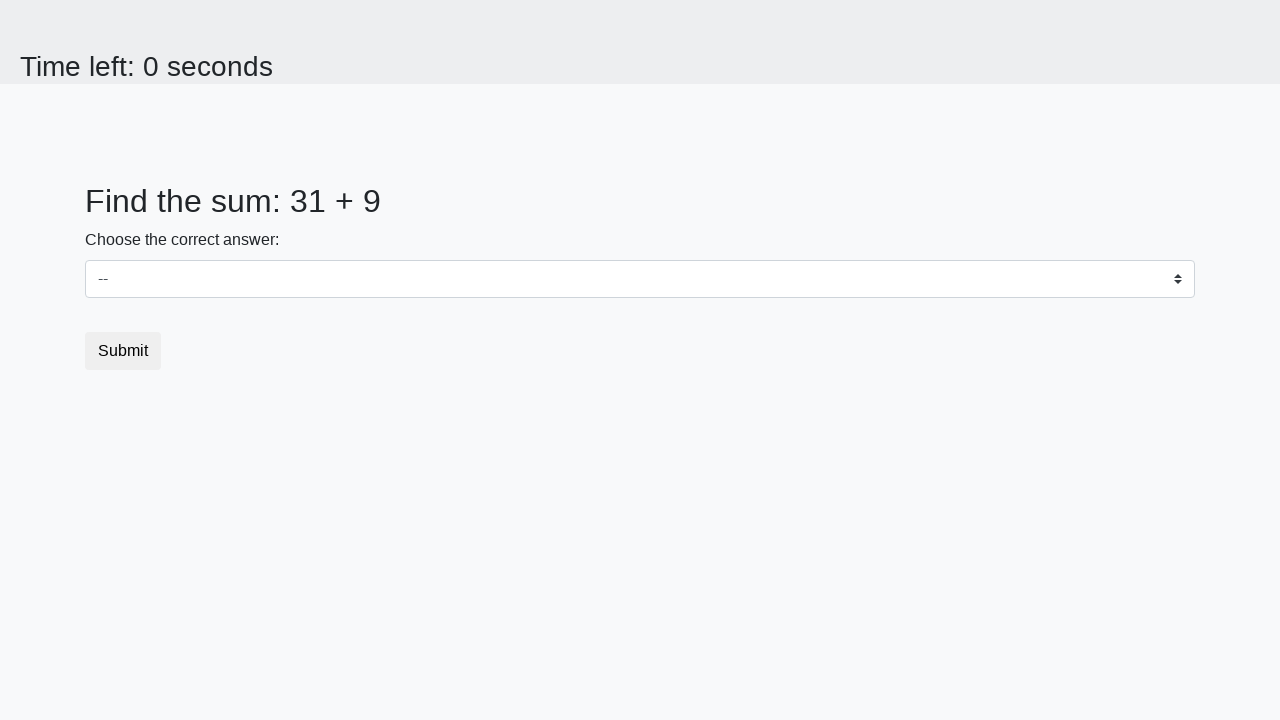

Located the second number element (#num2)
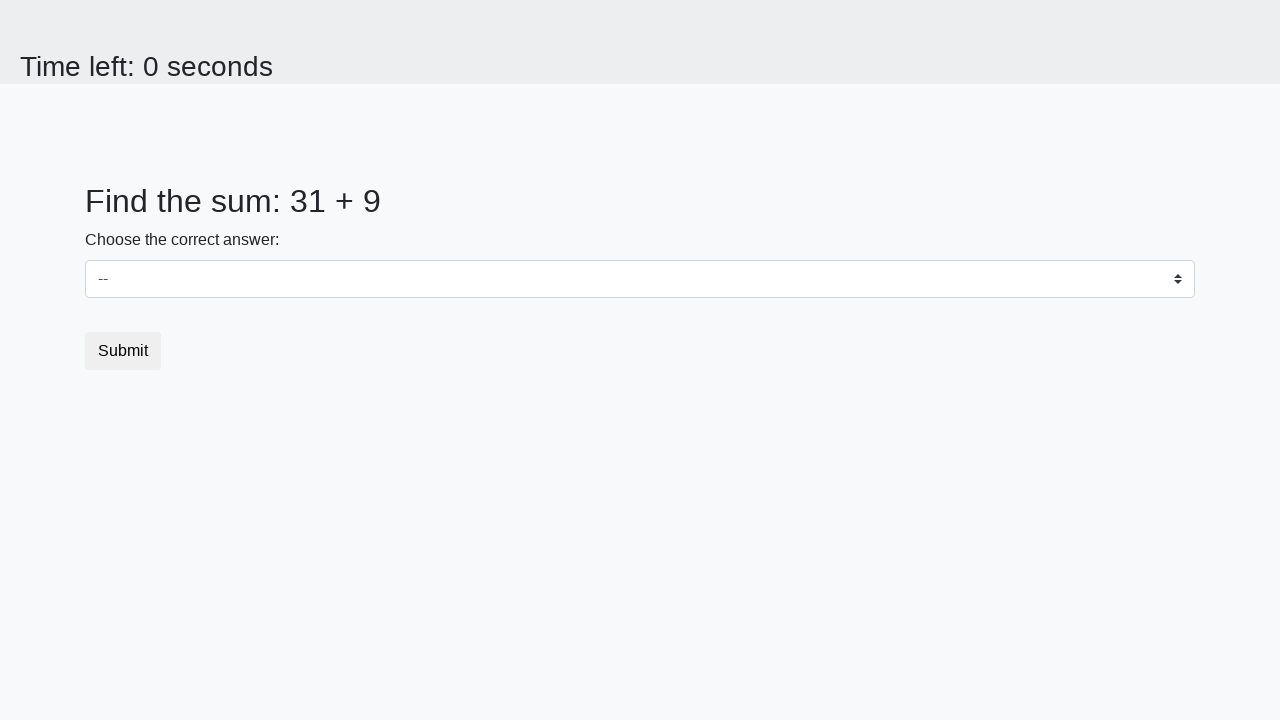

Retrieved second number: 9
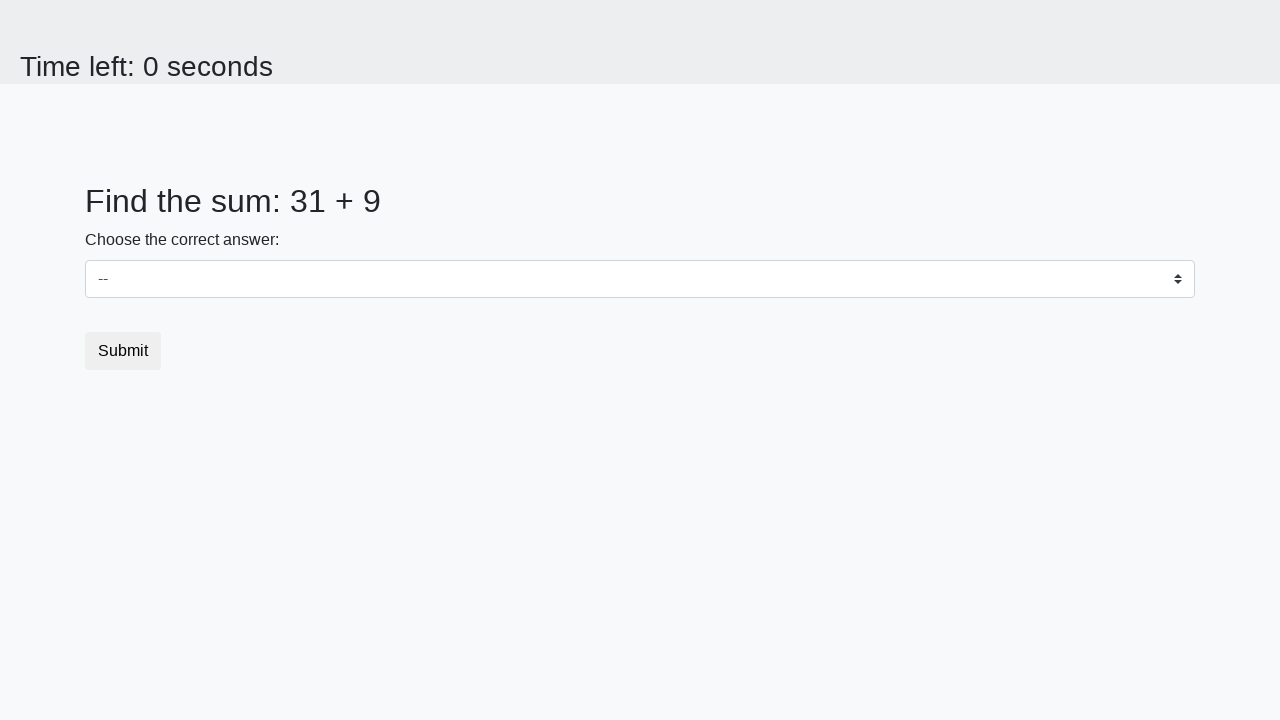

Calculated sum: 31 + 9 = 40
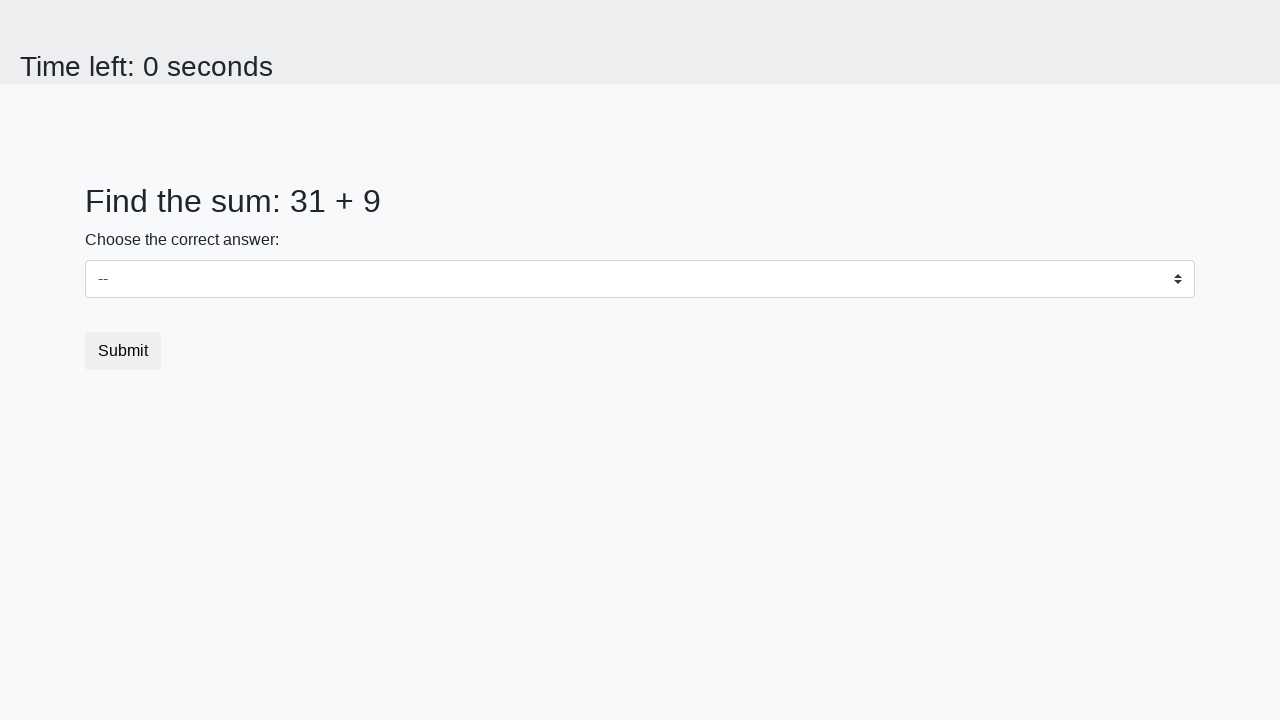

Selected the sum (40) from dropdown menu on select
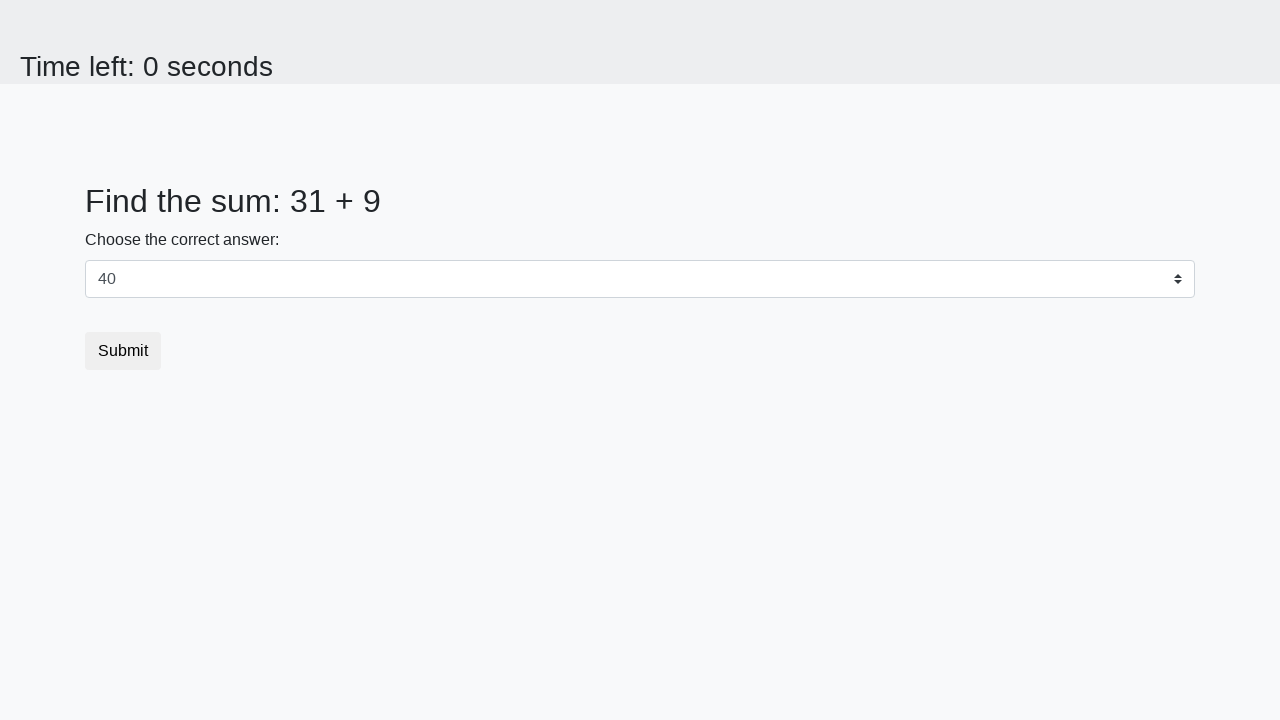

Clicked the submit button at (123, 351) on button
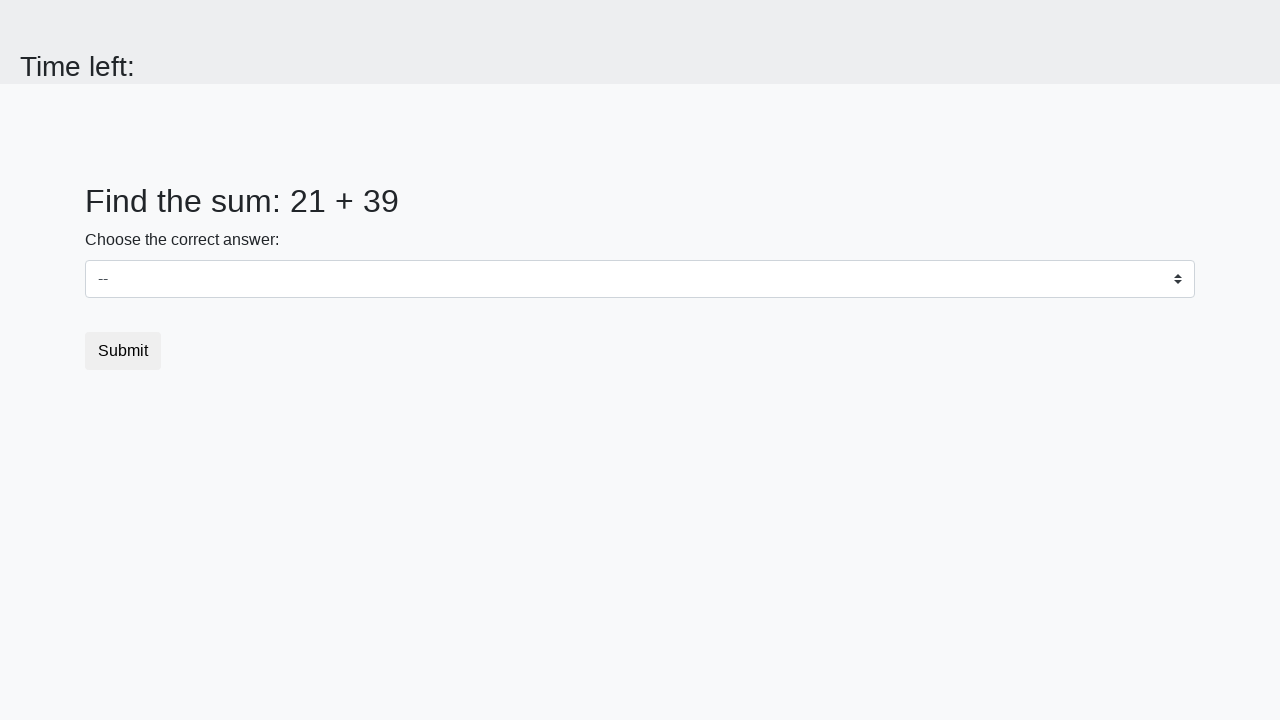

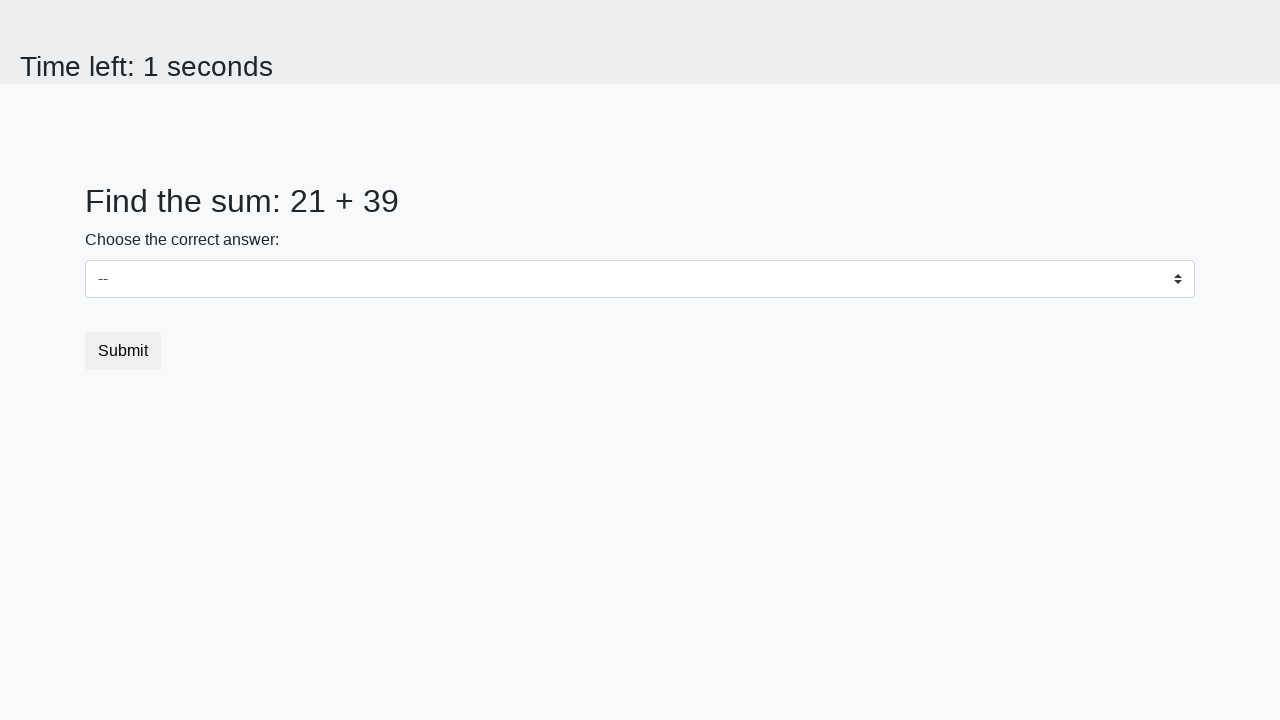